Tests browser navigation commands by clicking a link, then using back, forward, navigate to URL, and refresh functions

Starting URL: http://www.rediff.com/

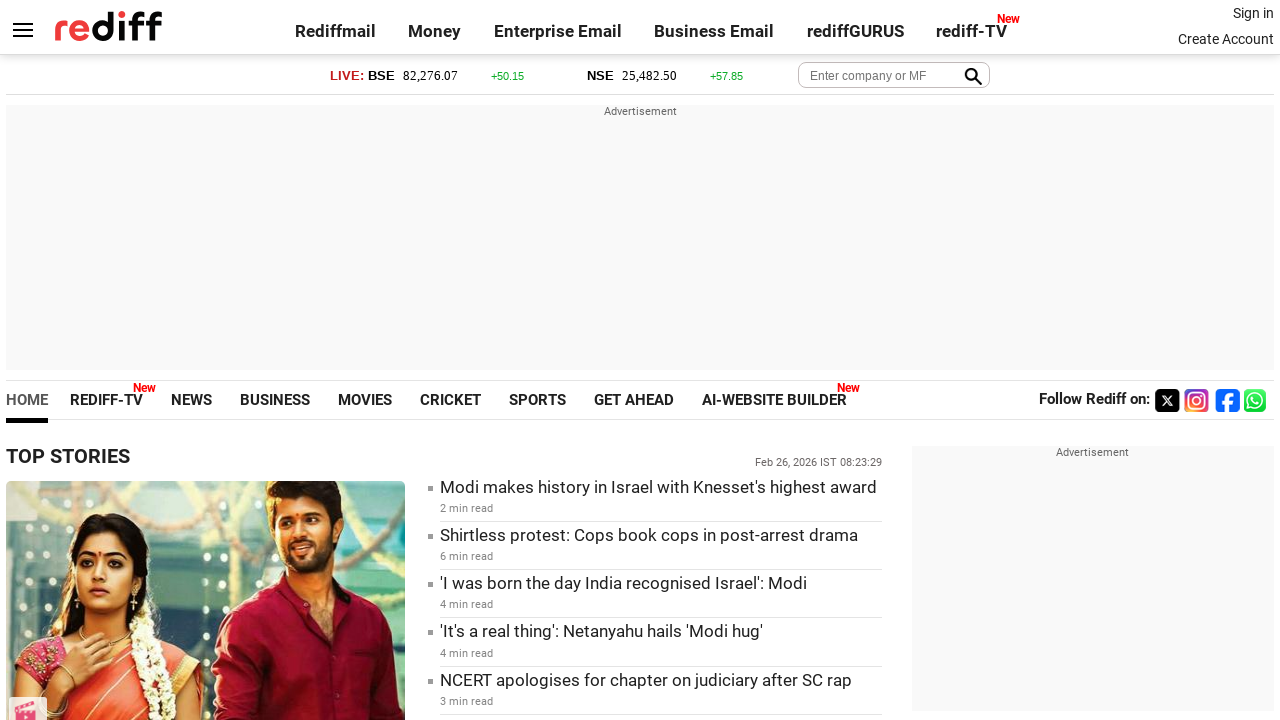

Clicked on the signin link at (1149, 26) on xpath=.//*[@id='signin_info']
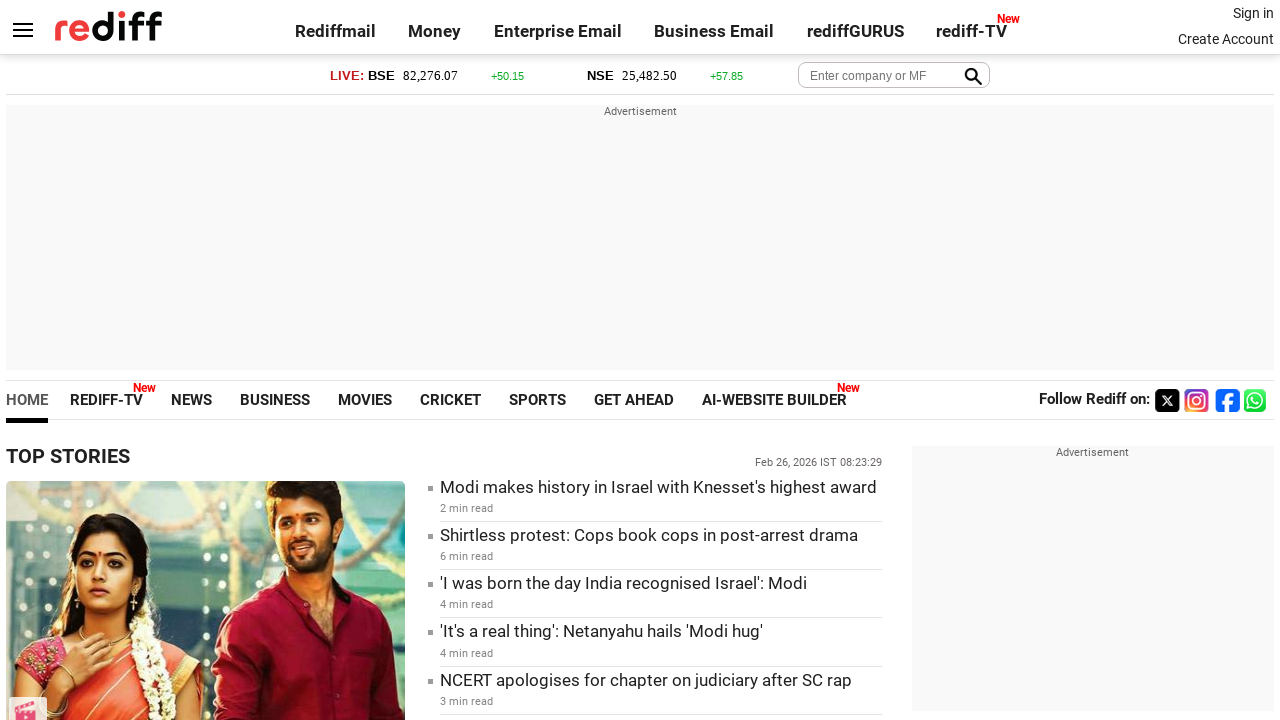

Navigated back to previous page
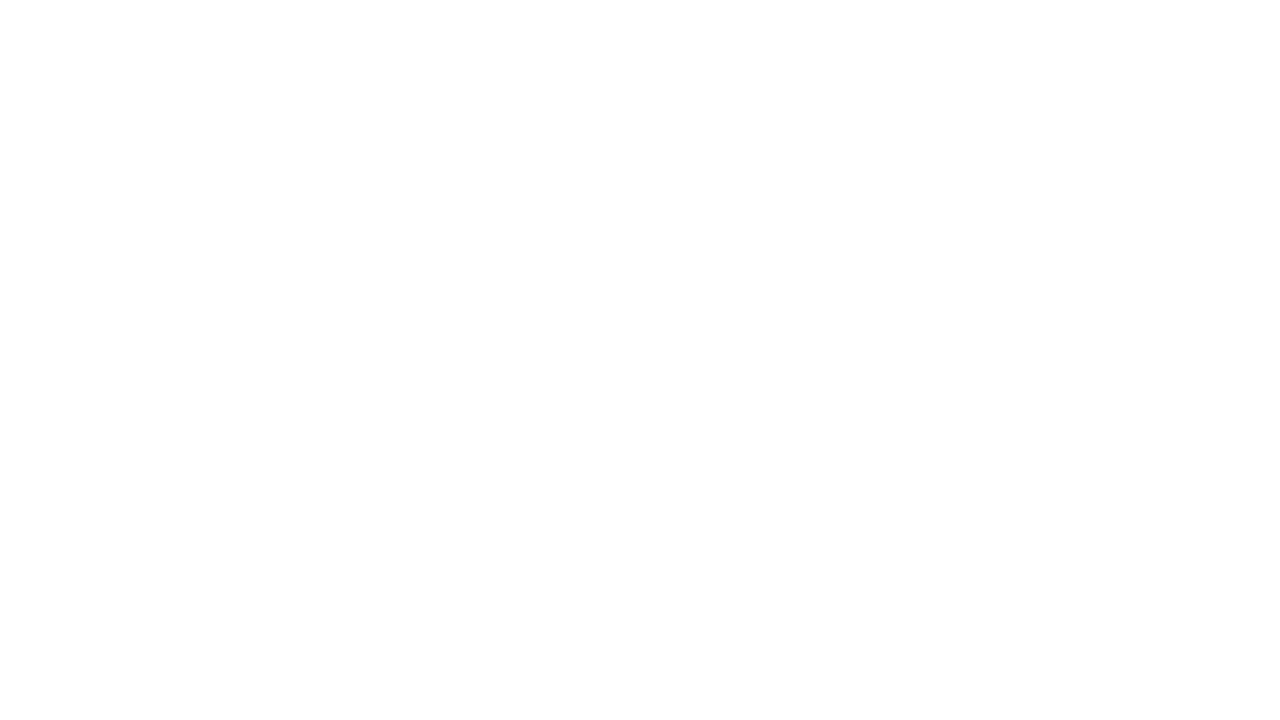

Navigated forward to next page
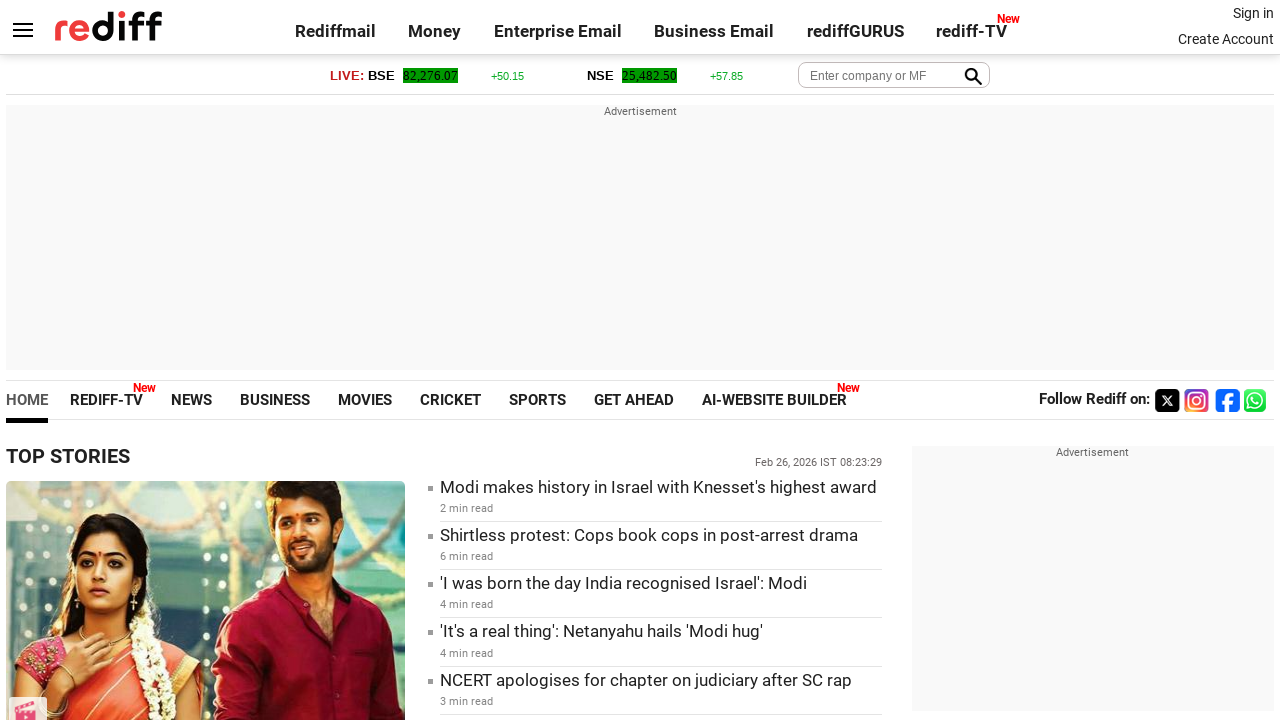

Navigated directly to http://www.rediff.com/
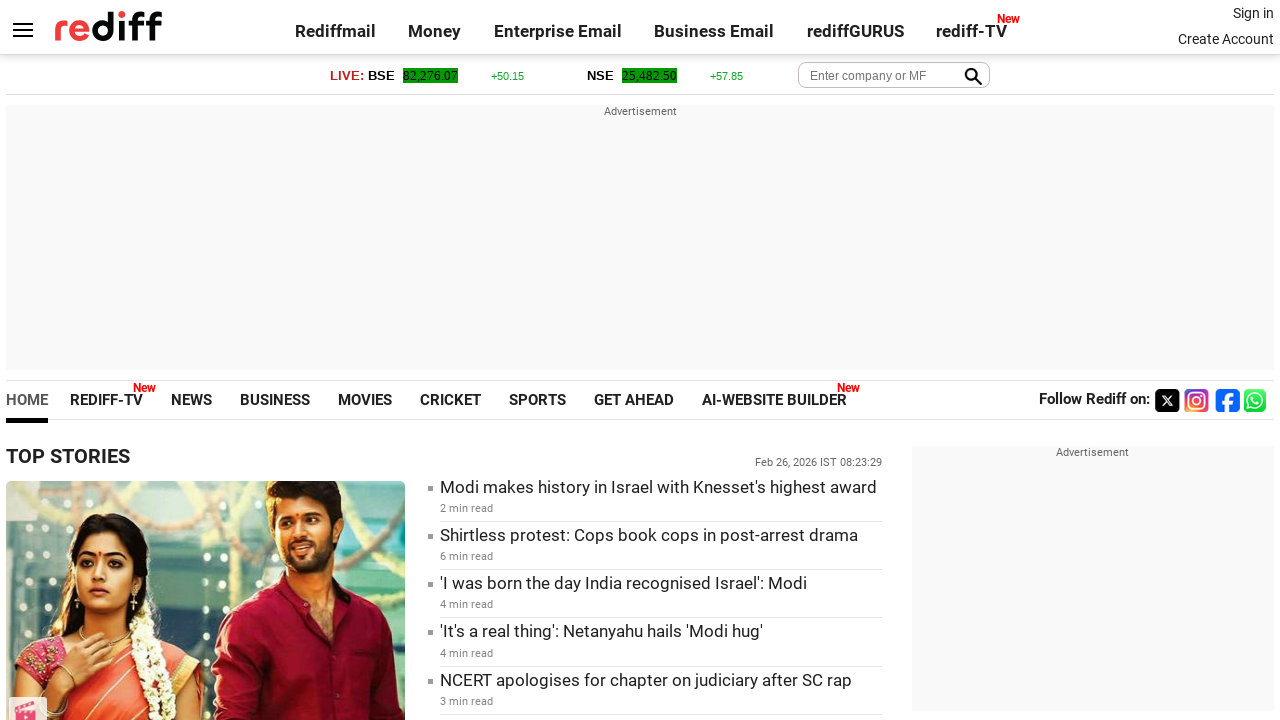

Refreshed the page
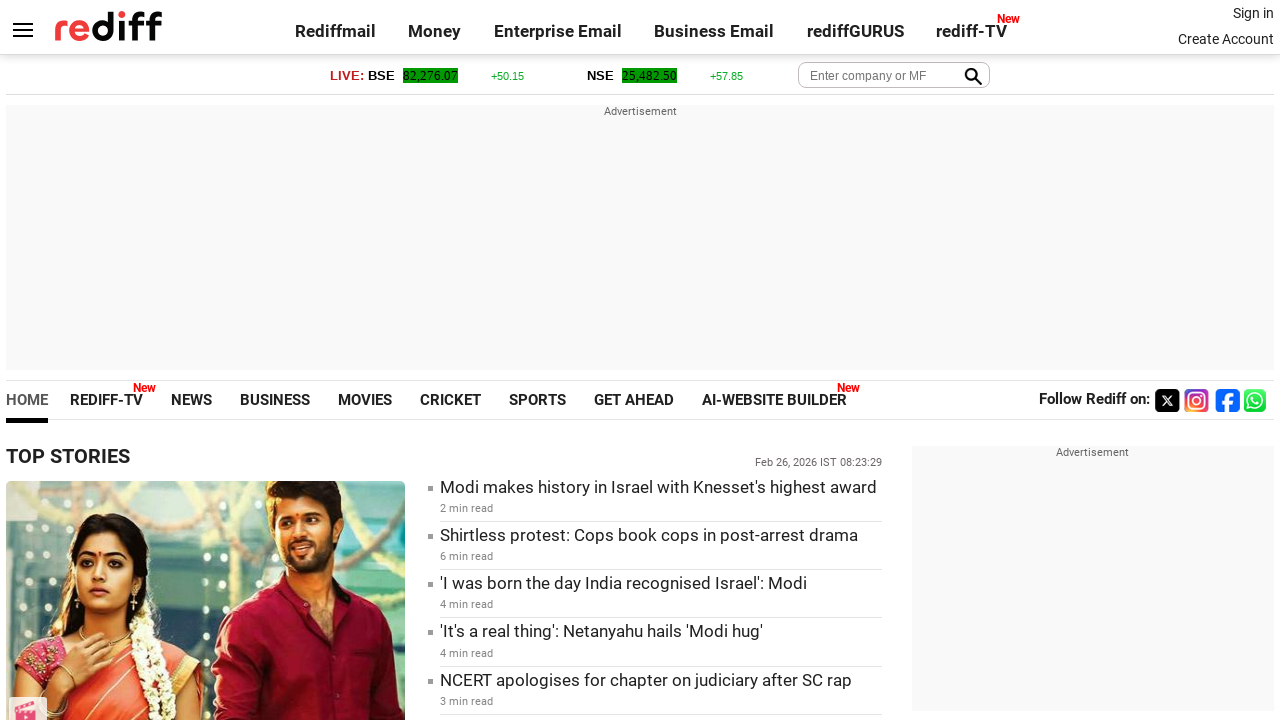

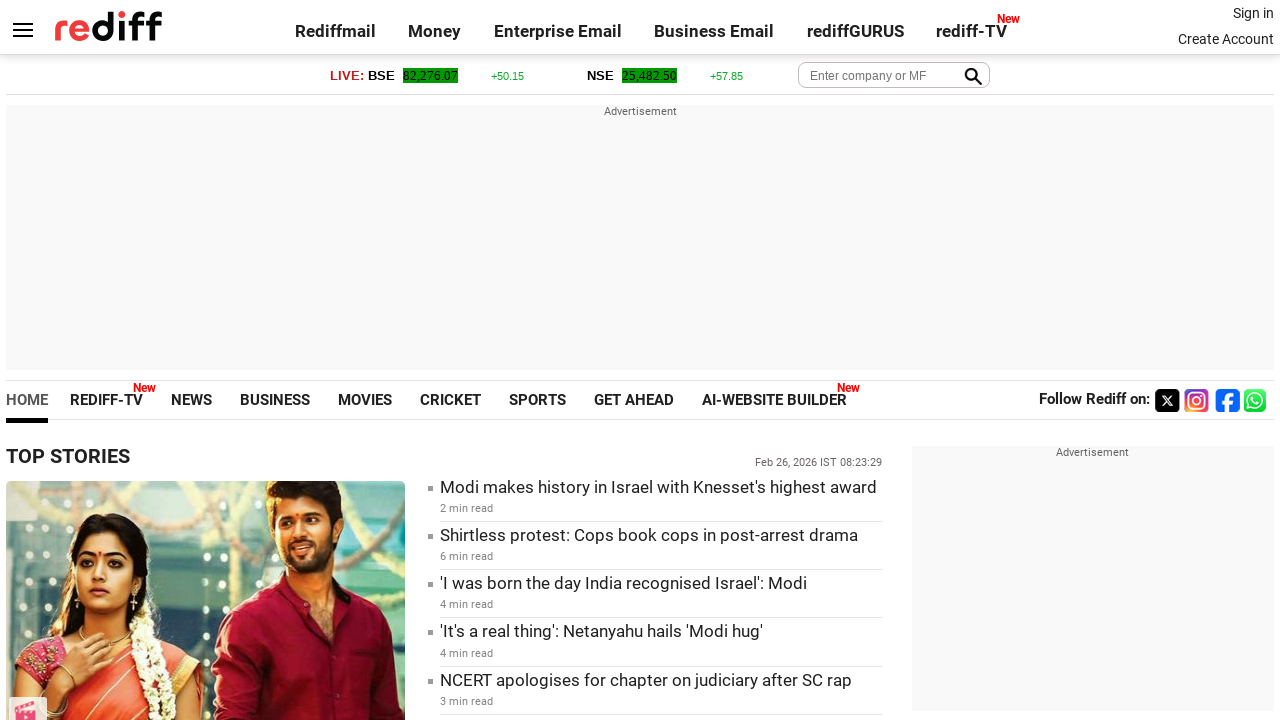